Navigates to the Selenium website and clicks on a link element that contains 'webdriver' in its class attribute

Starting URL: https://www.selenium.dev/

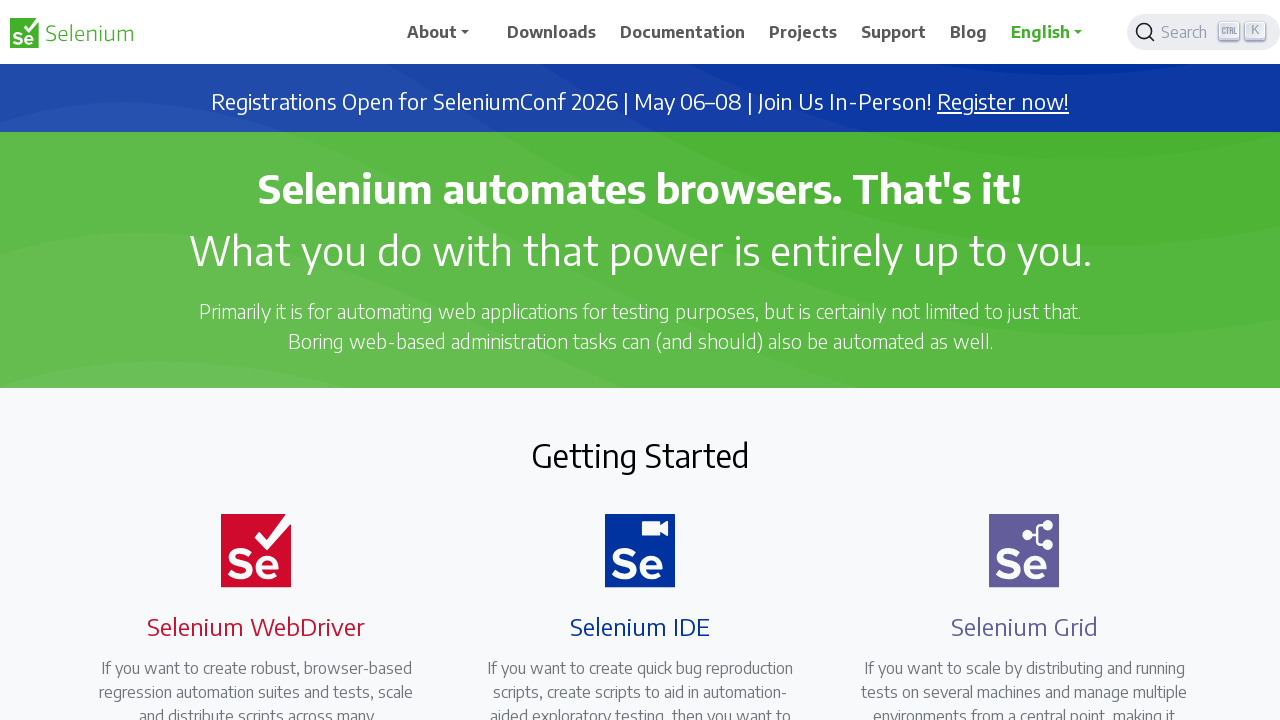

Navigated to Selenium website at https://www.selenium.dev/
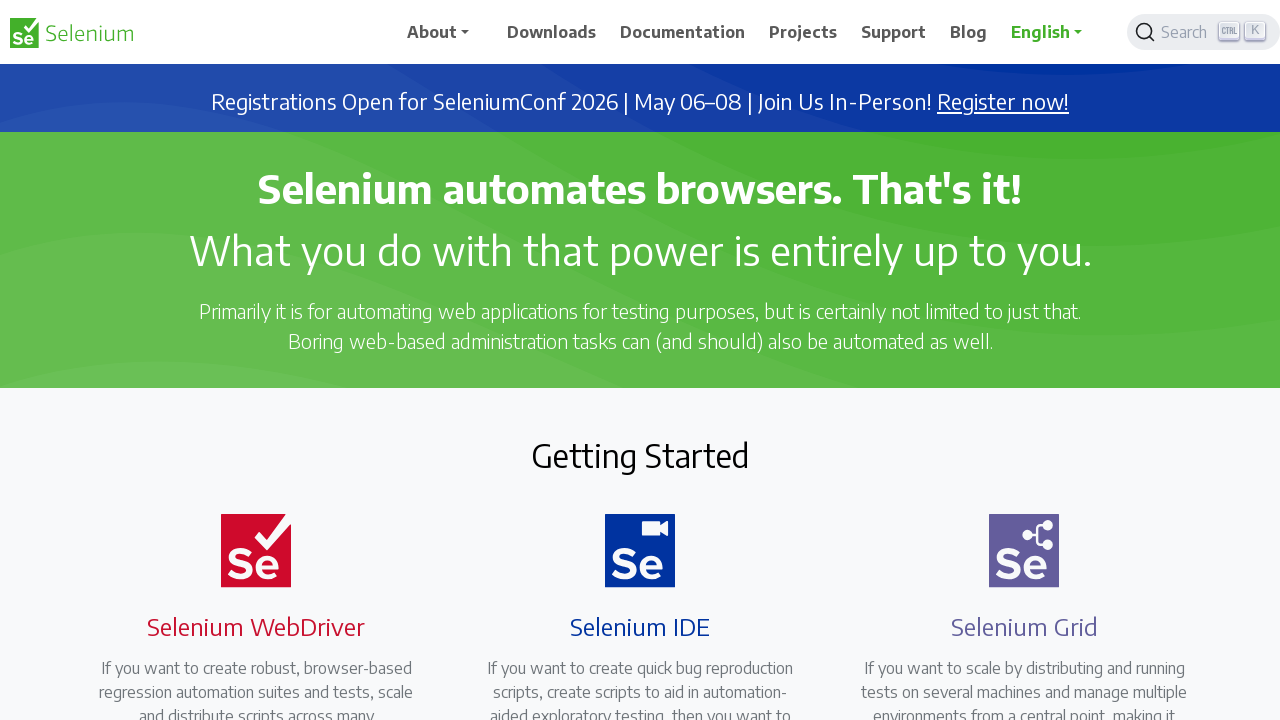

Clicked on link element with 'webdriver' in class attribute at (244, 360) on a[class*='webdriver']
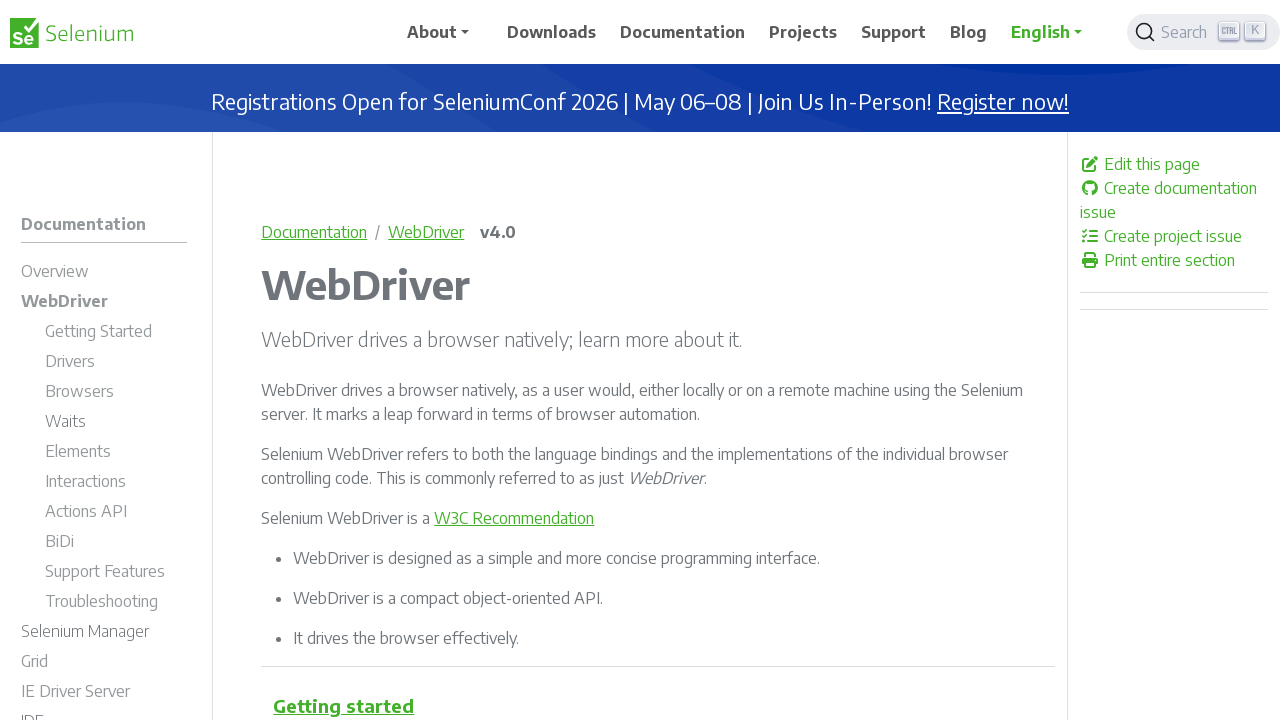

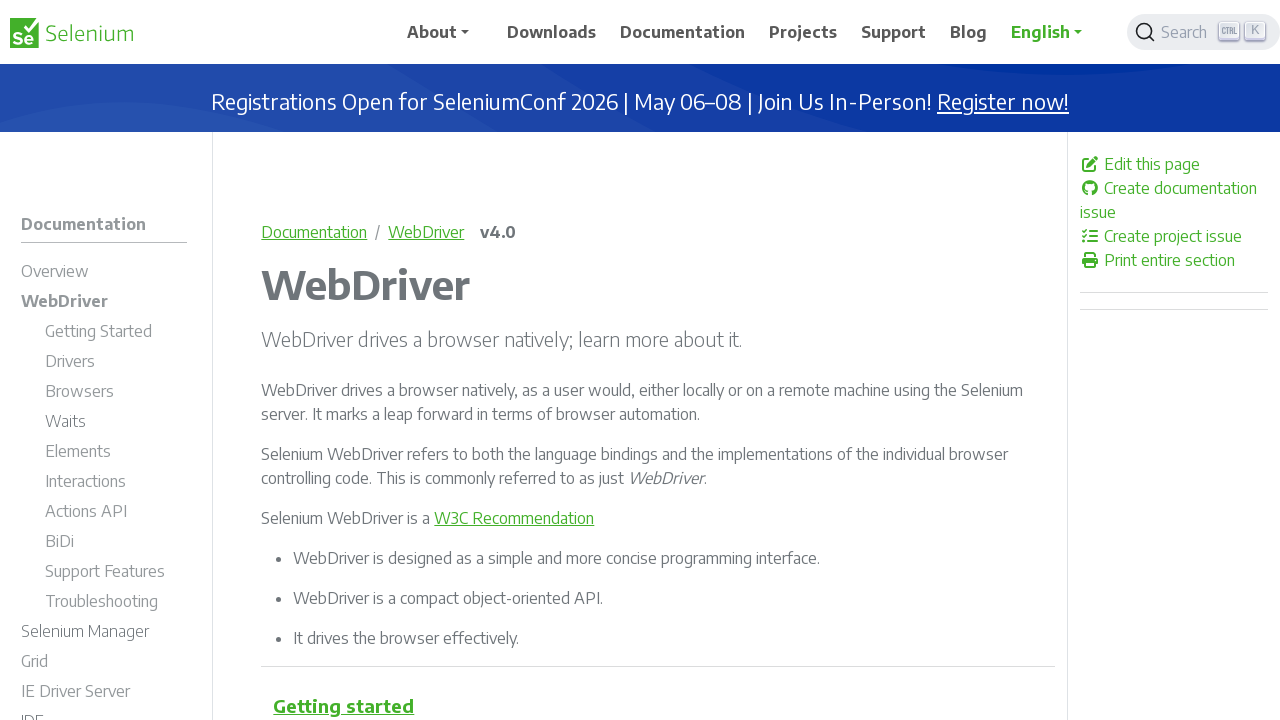